Tests e-commerce functionality by incrementing product quantity, adding to cart, and opening the shopping cart

Starting URL: https://gwkggwzaqjvnl4db.vercel.app/

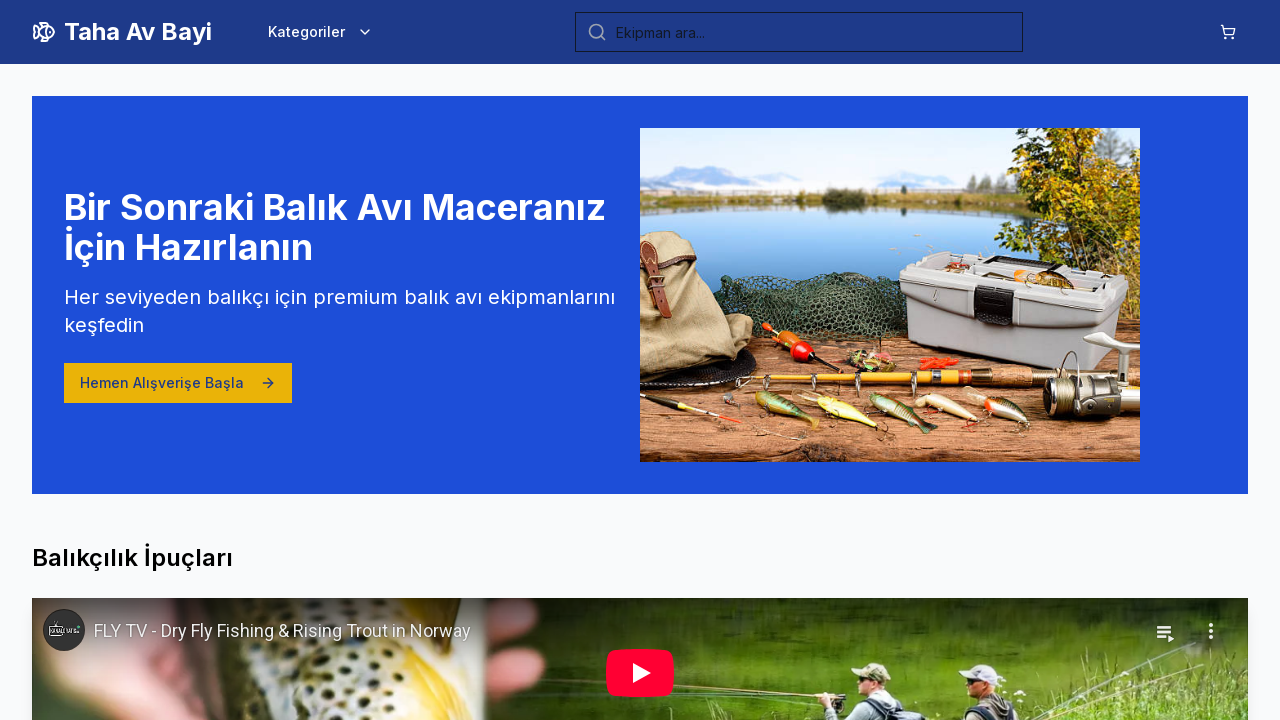

Clicked plus button to increment product quantity at (281, 361) on button:has(svg.lucide-plus)
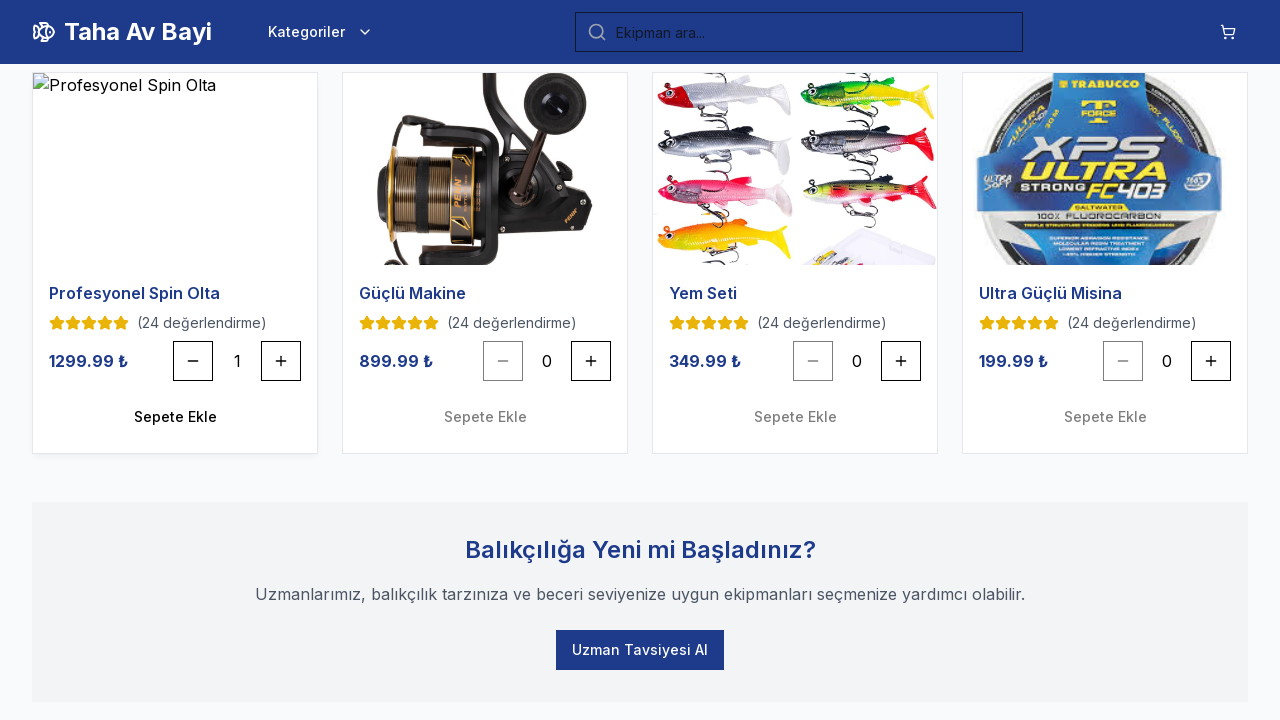

Clicked Add to Cart button at (175, 417) on button.bg-primary
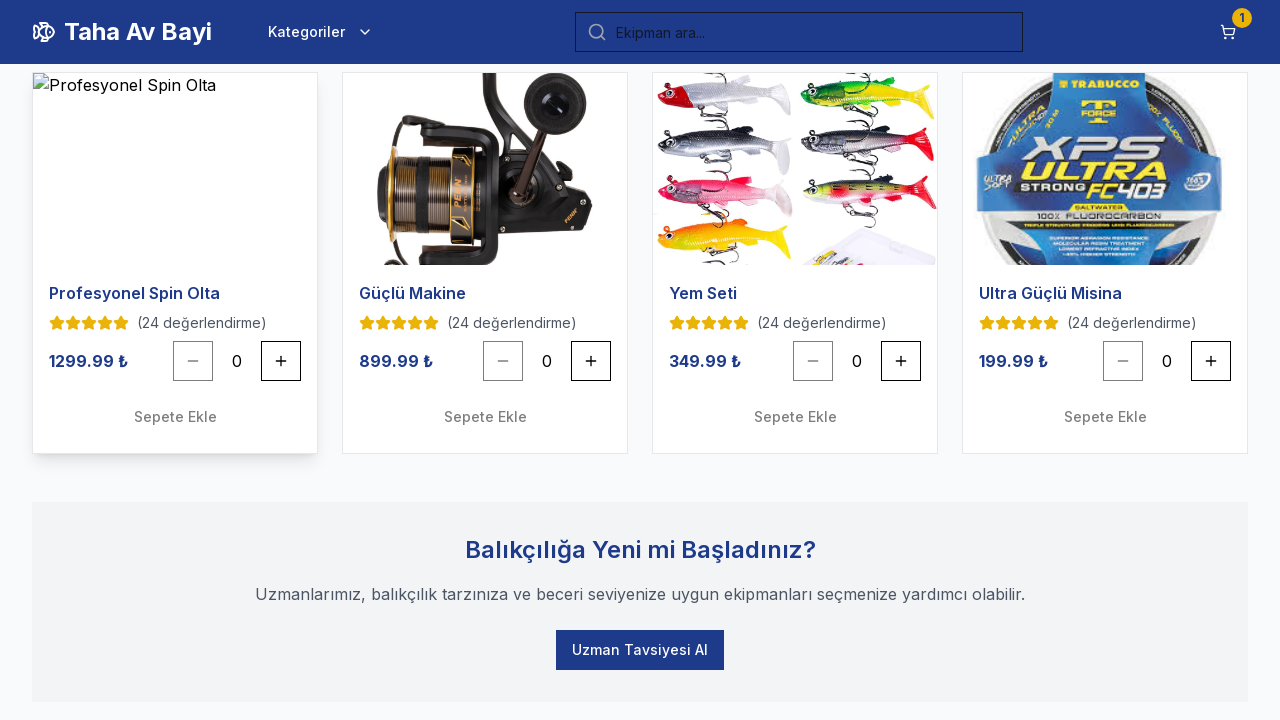

Clicked Shopping Cart button to open cart at (1228, 32) on button:has(svg.lucide-shopping-cart)
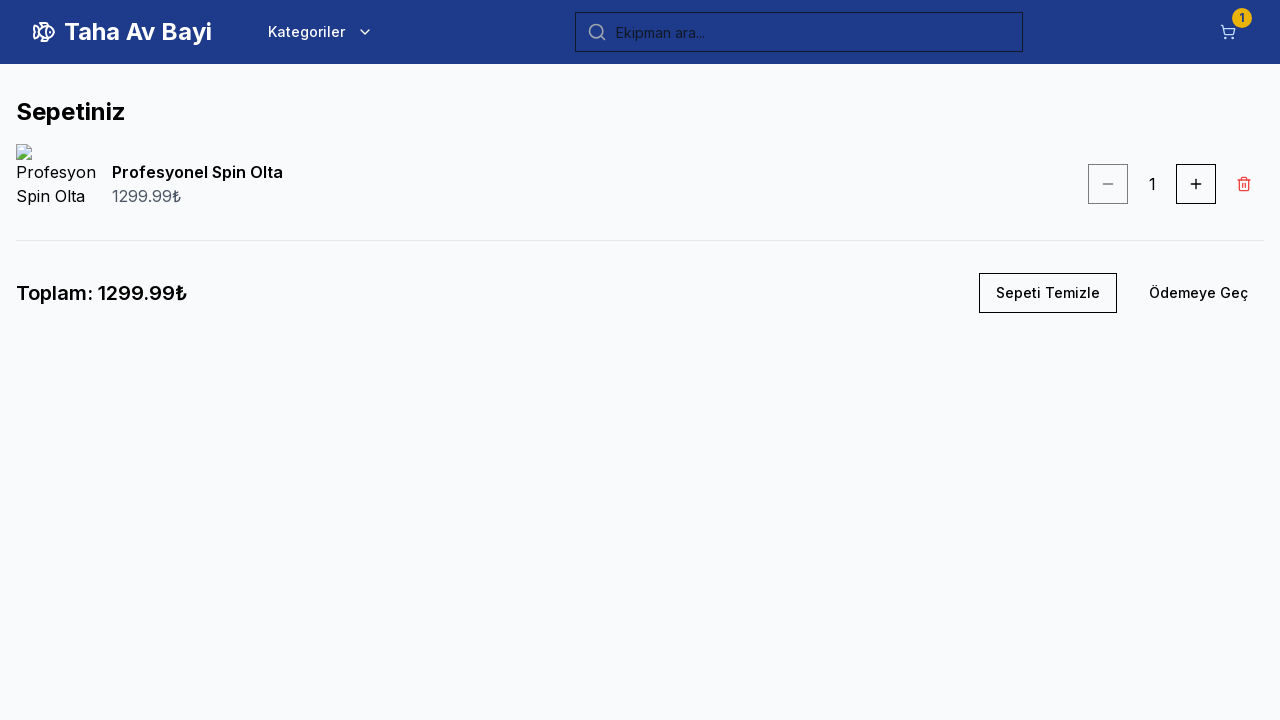

Waited for shopping cart to load
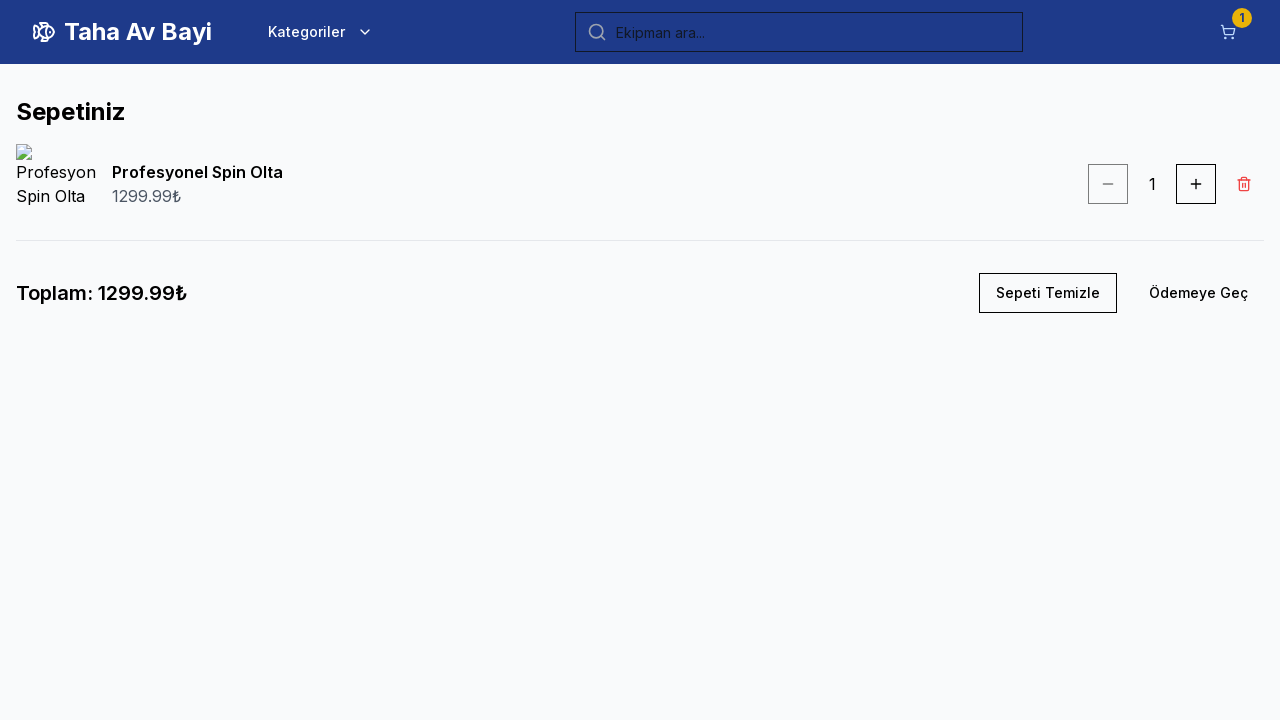

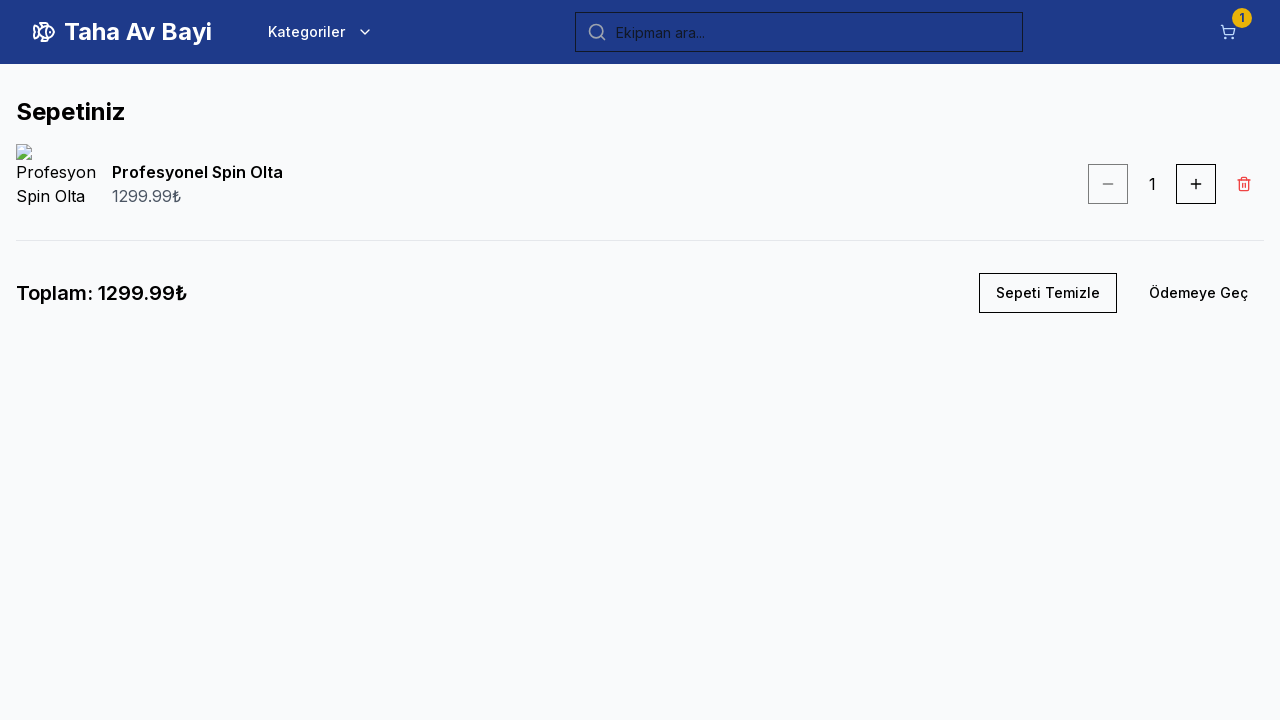